Tests priority level radio buttons by cycling through urgent, medium, and low priority options

Starting URL: https://danieljairton.github.io/Projetos%20SENAI/Almoxarifado/Almoxarifado-main/index.html

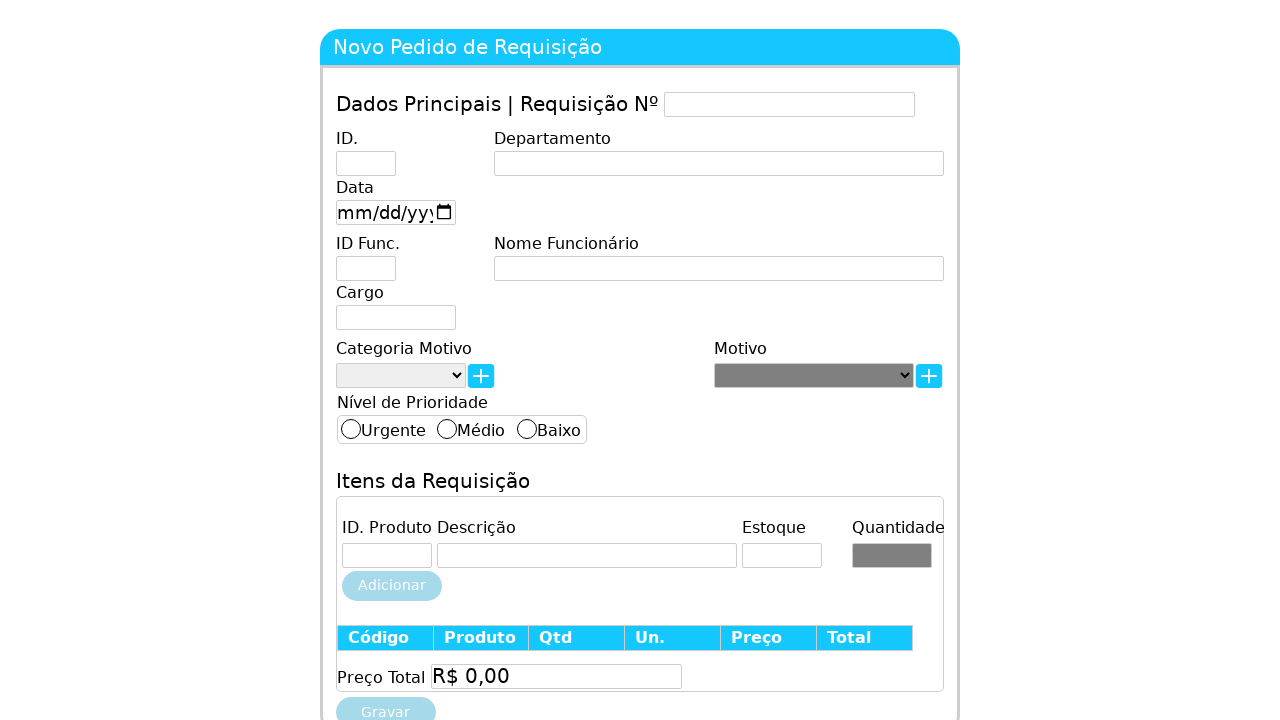

Clicked urgent priority radio button at (351, 429) on #urgente
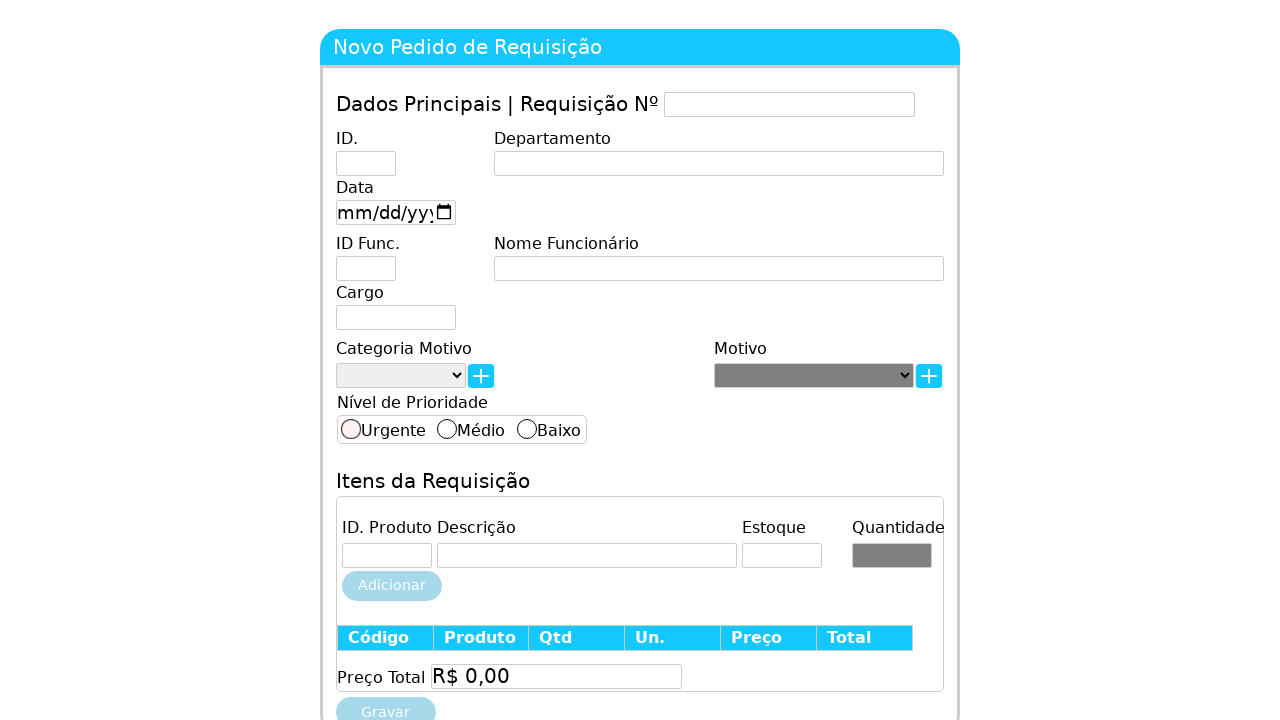

Clicked medium priority radio button at (447, 429) on #medio
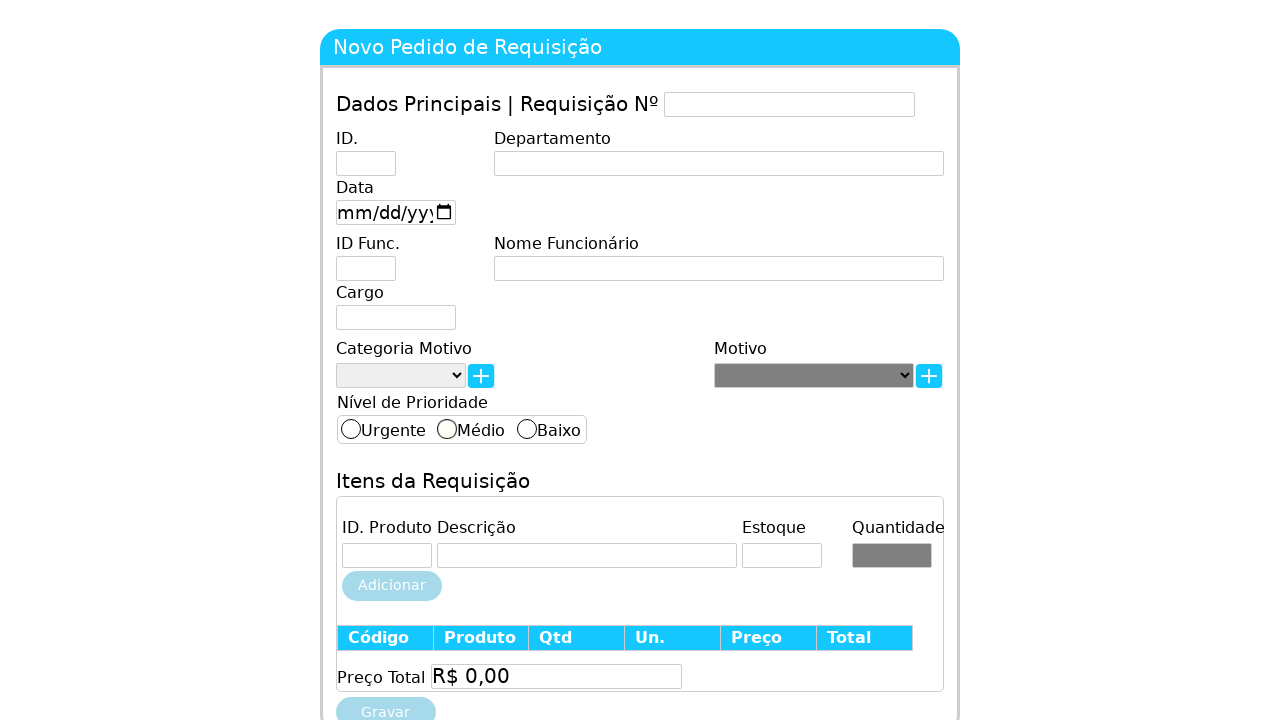

Clicked low priority radio button at (527, 429) on #baixo
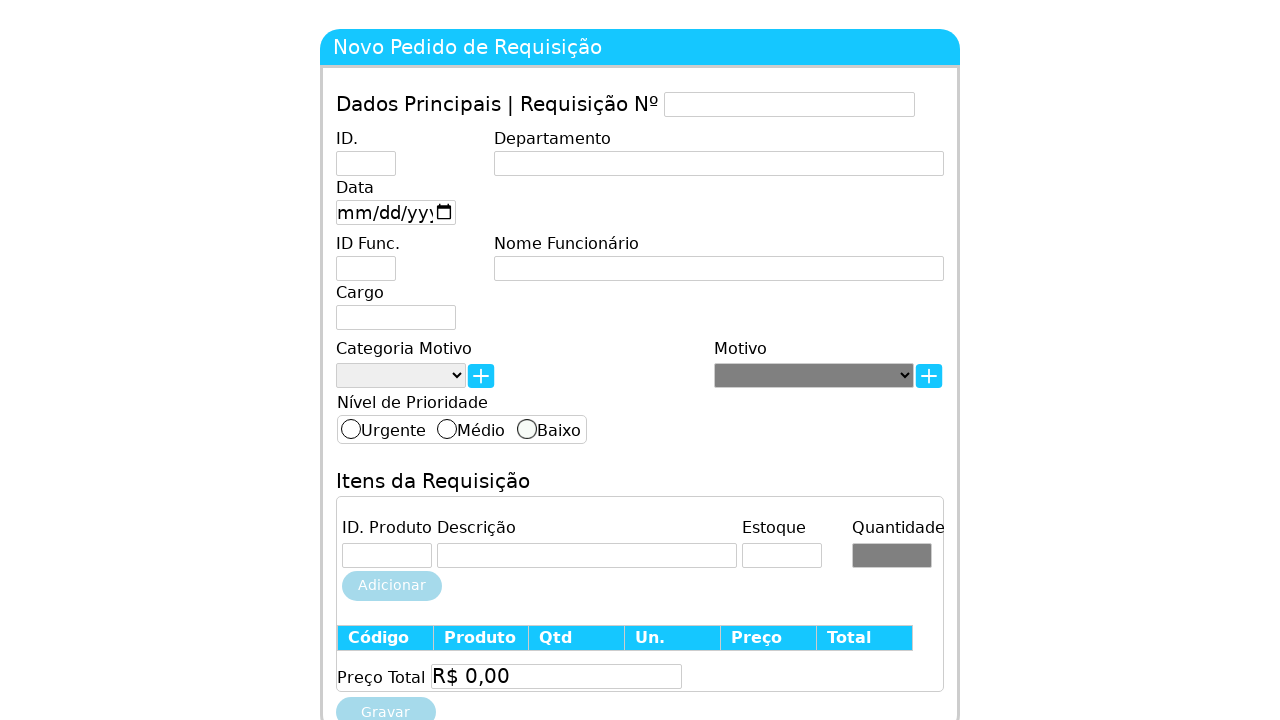

Clicked medium priority radio button again at (447, 429) on #medio
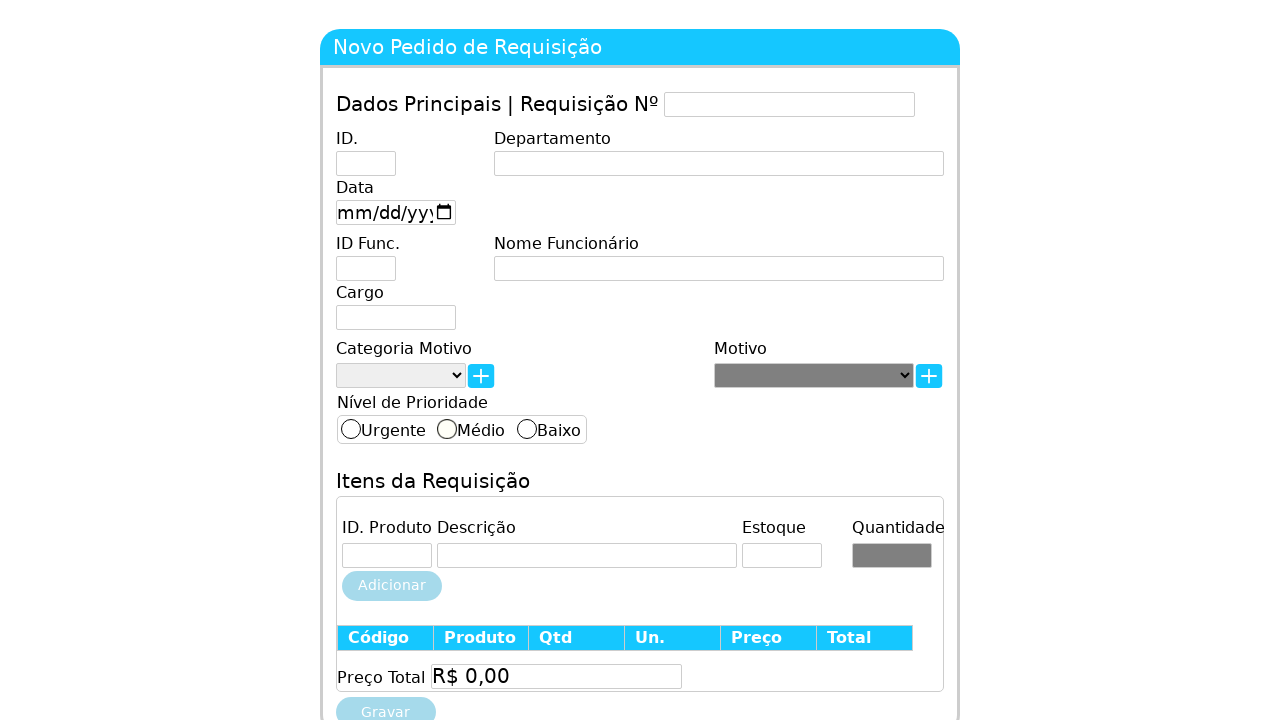

Clicked urgent priority radio button again at (351, 429) on #urgente
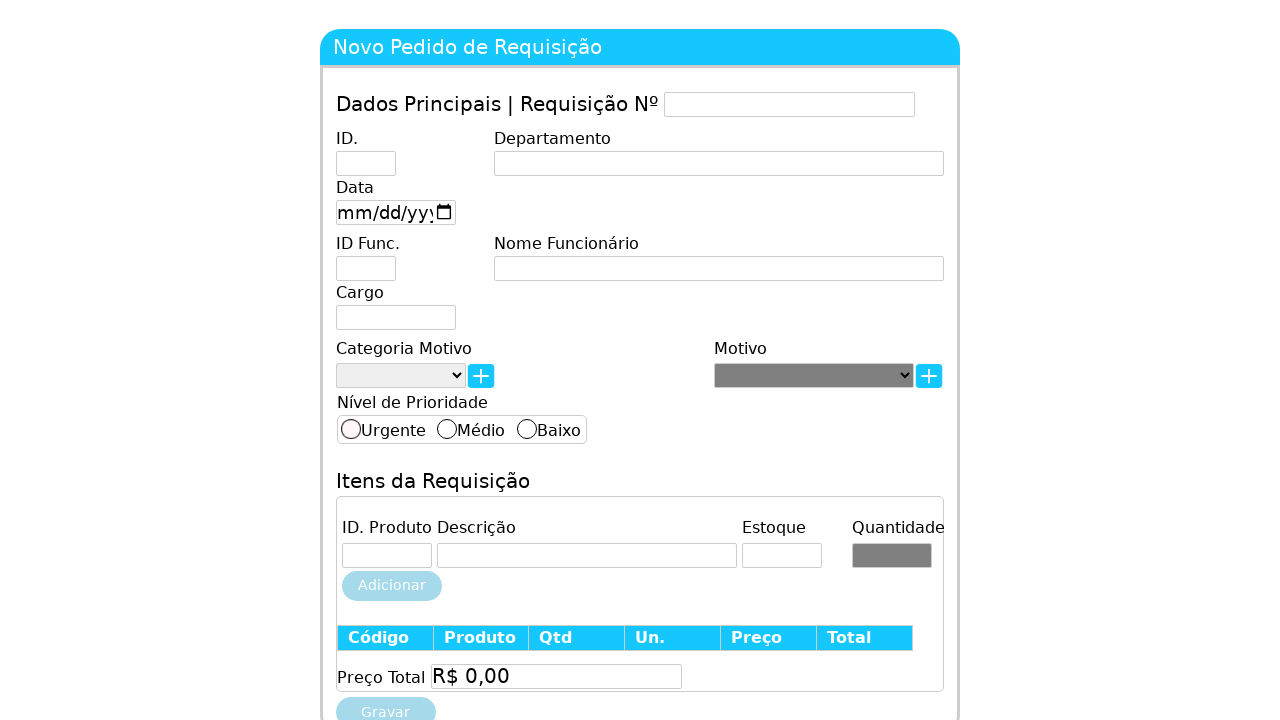

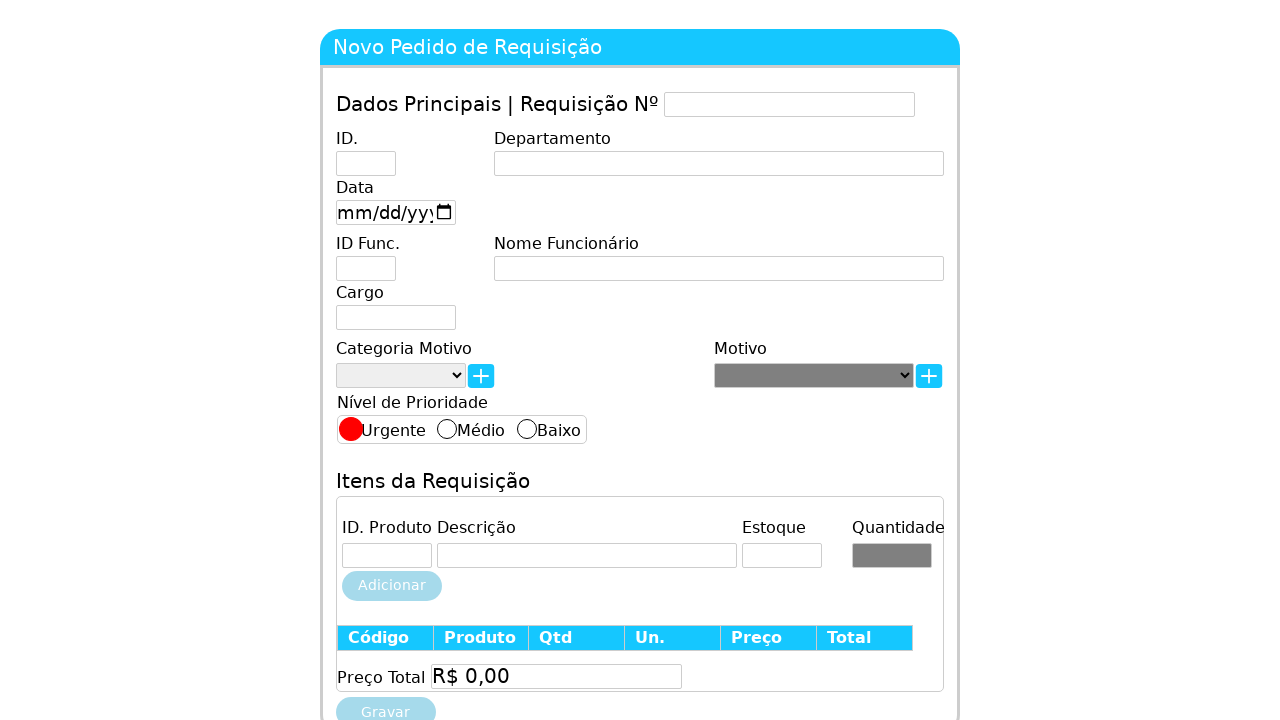